Tests conditional methods on a registration form by checking if elements are displayed, enabled, and selected, and clicking a checkbox

Starting URL: https://demo.automationtesting.in/Register.html

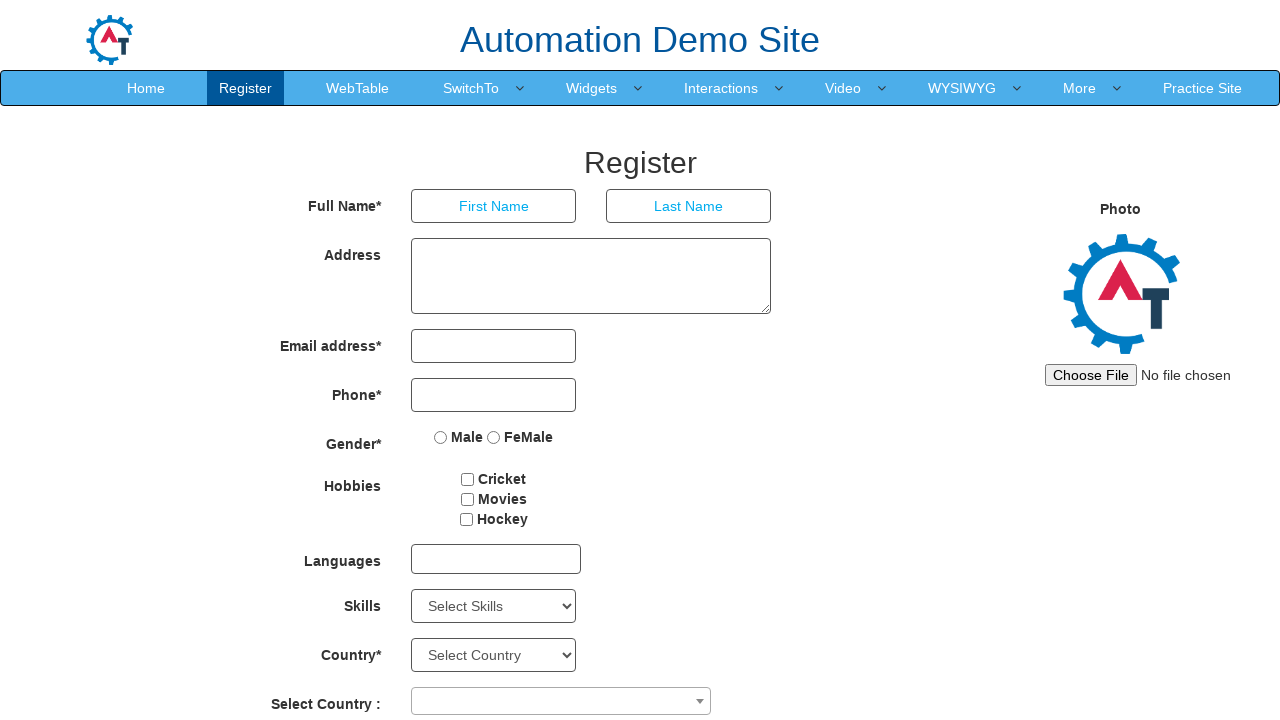

Checked if Register heading is displayed
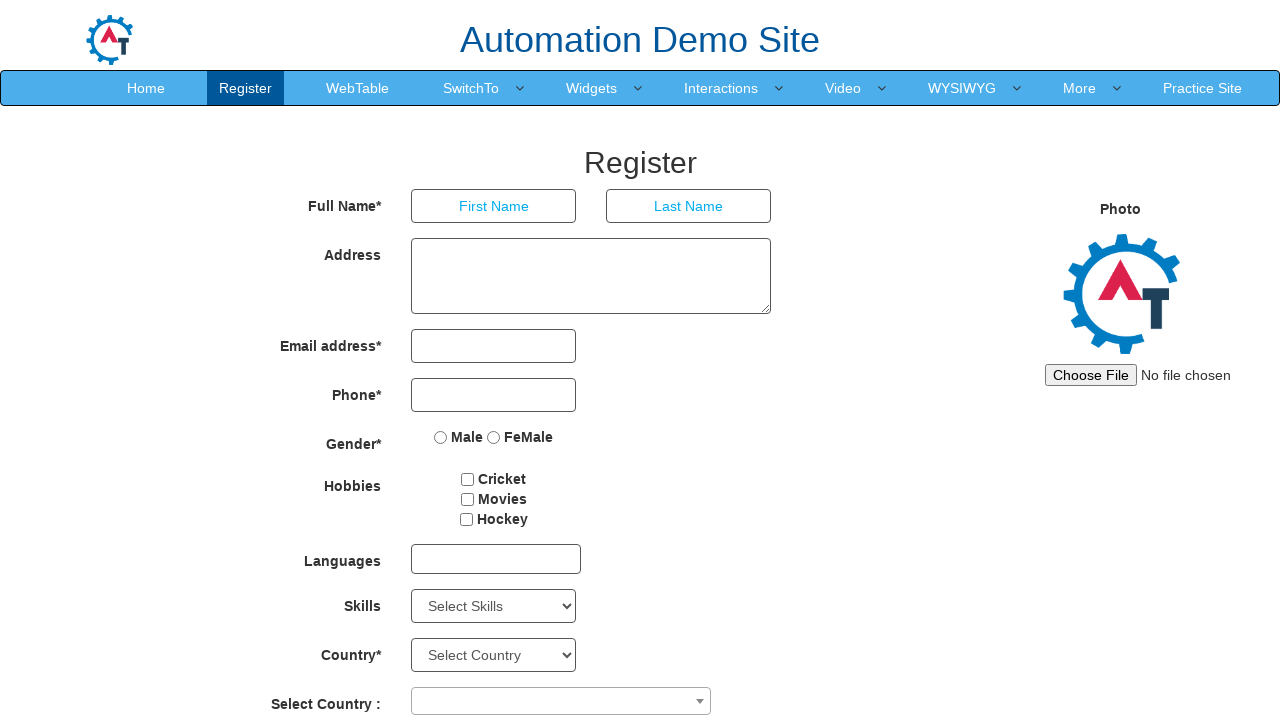

Checked if checkbox1 is enabled
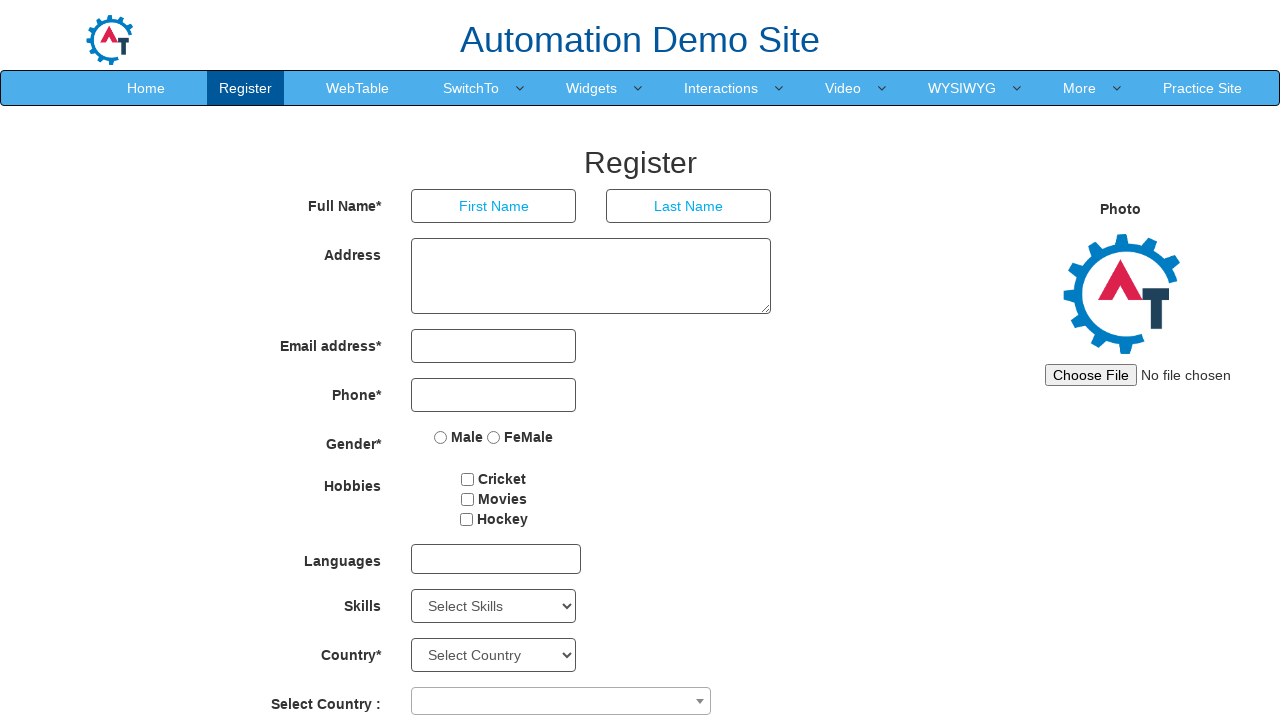

Clicked checkbox1 at (468, 479) on xpath=//input[@id='checkbox1']
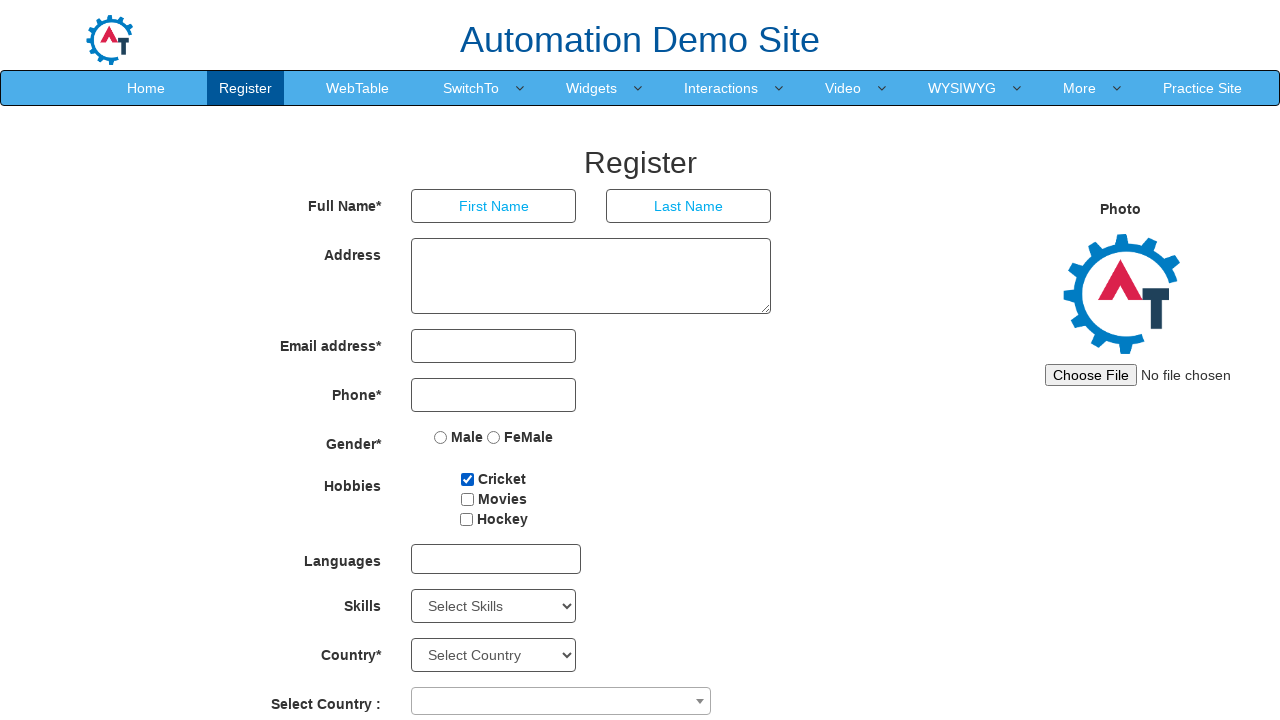

Checked if checkbox1 is selected after clicking
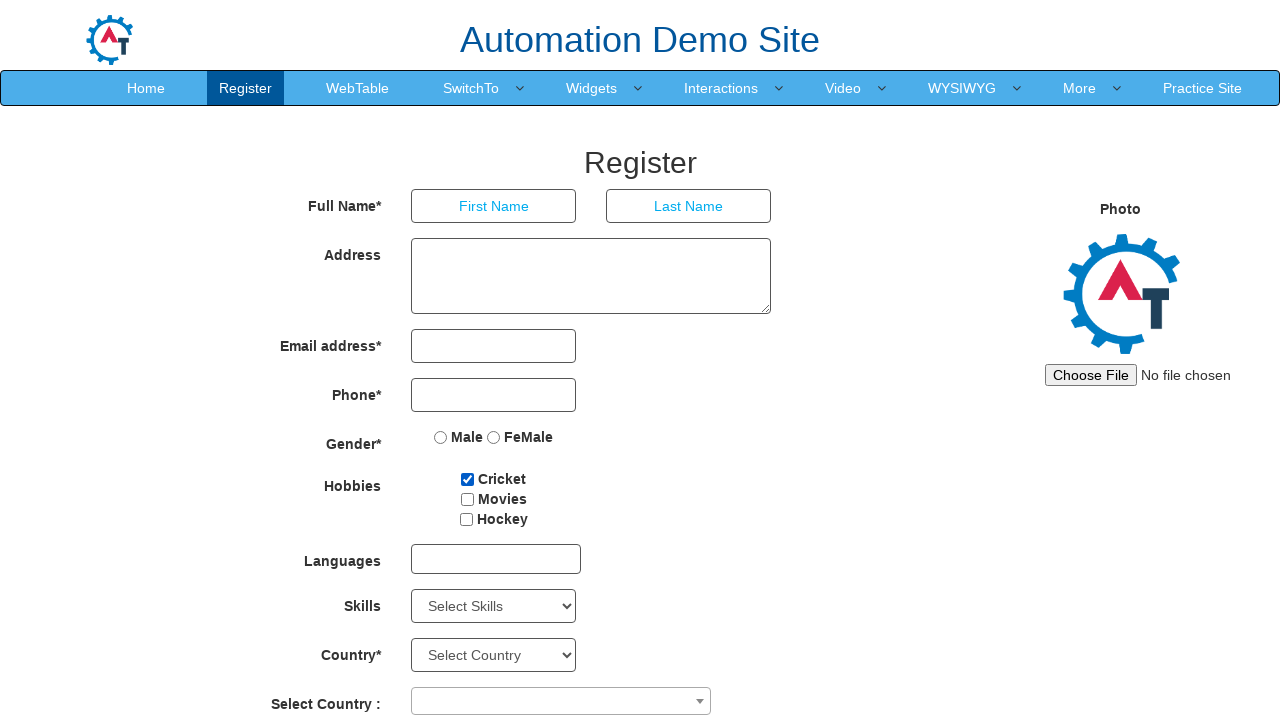

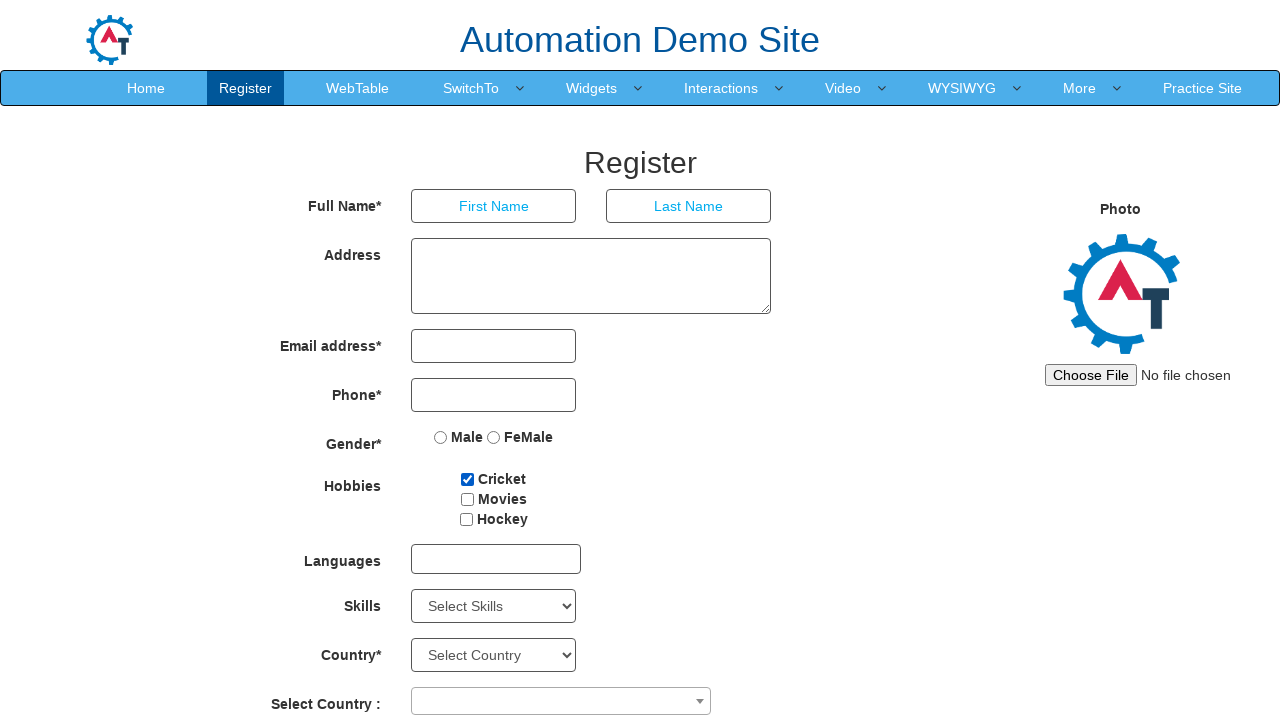